Tests that the todo counter displays the correct count as items are added

Starting URL: https://demo.playwright.dev/todomvc

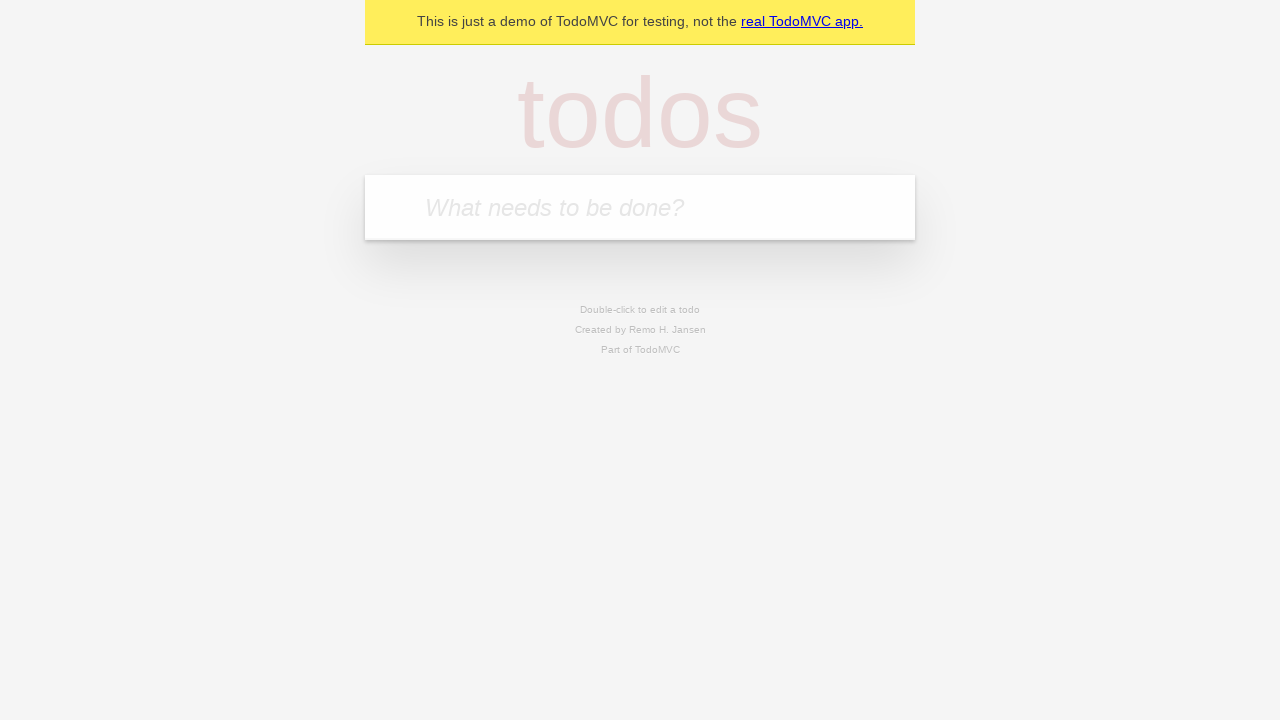

Located the todo input field
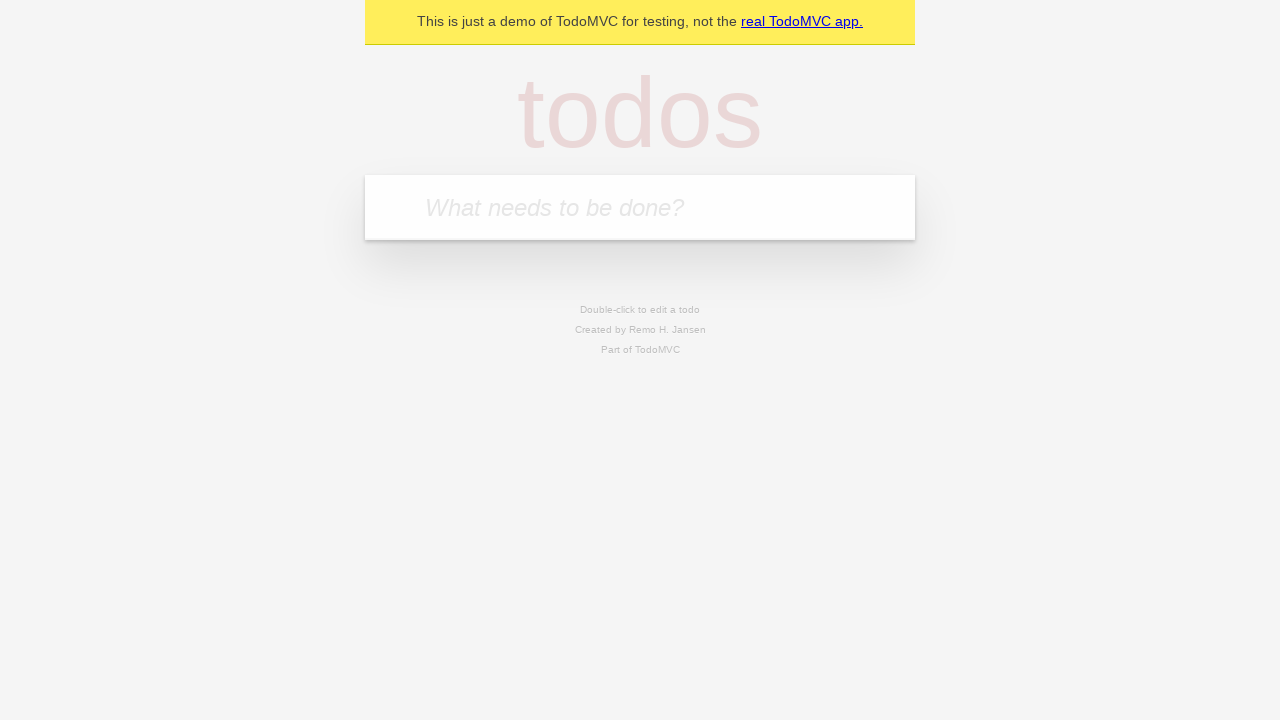

Filled todo input with 'buy some cheese' on internal:attr=[placeholder="What needs to be done?"i]
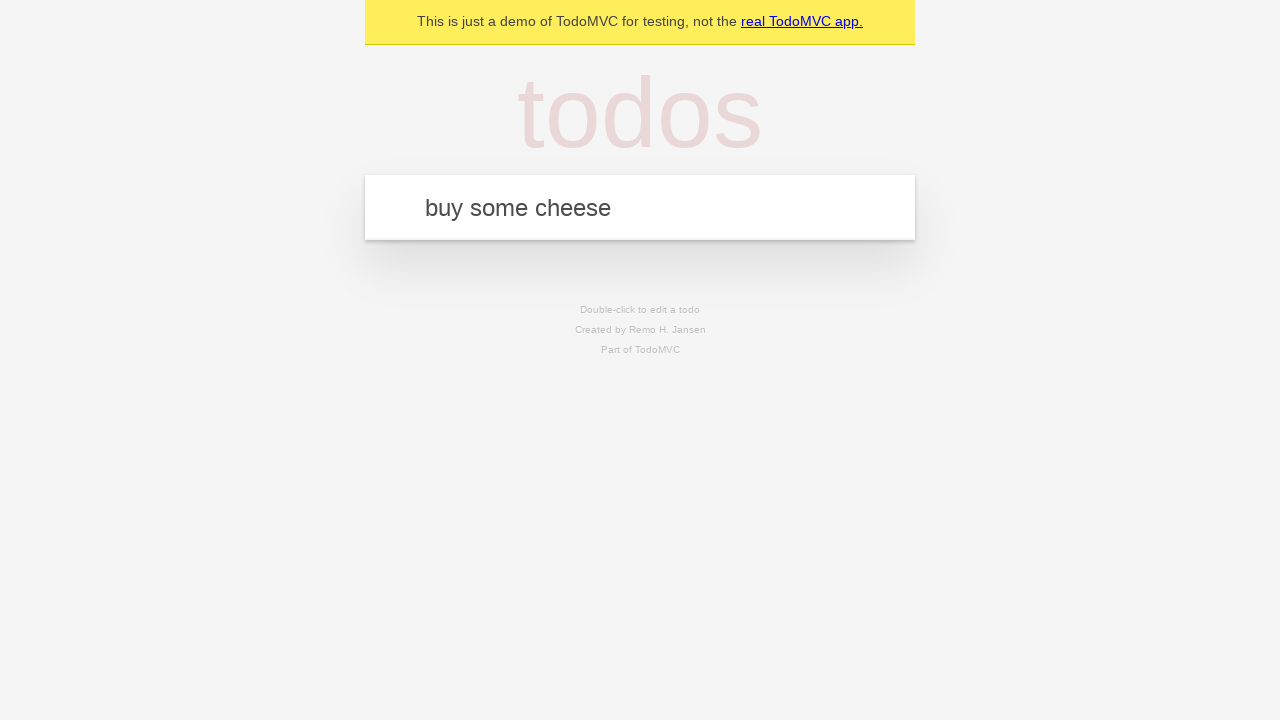

Pressed Enter to add first todo item on internal:attr=[placeholder="What needs to be done?"i]
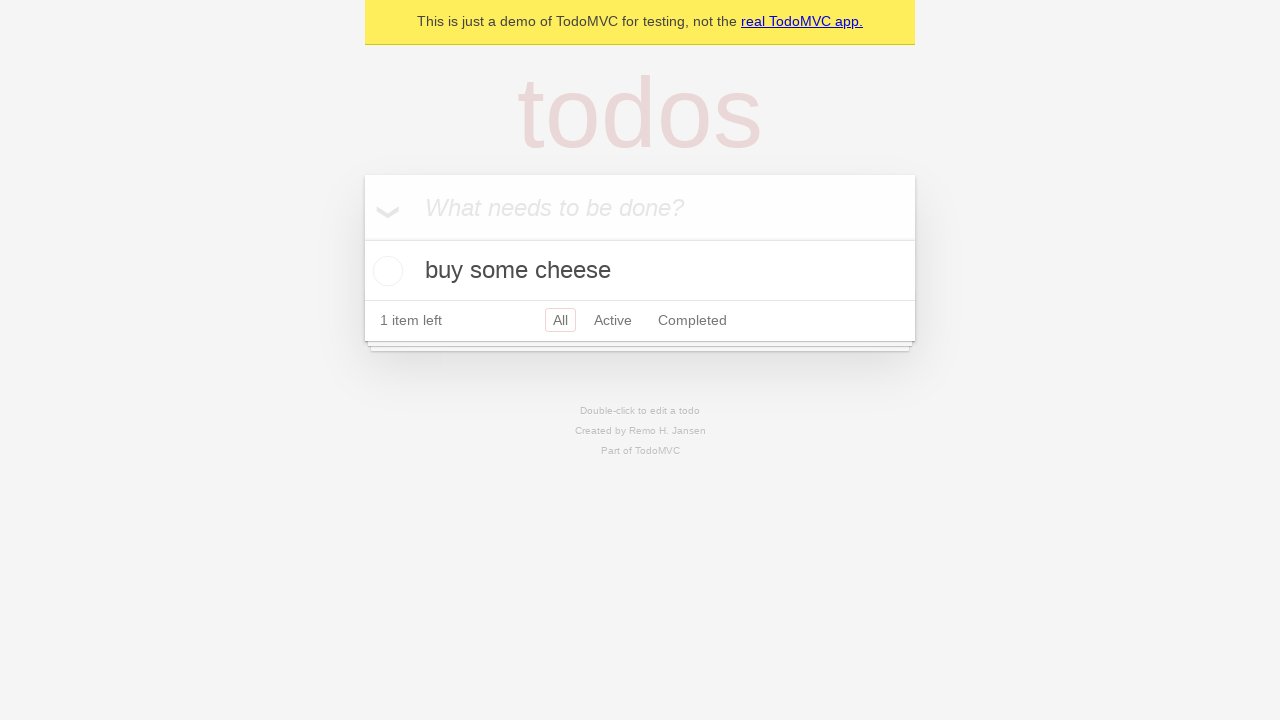

Todo counter element loaded
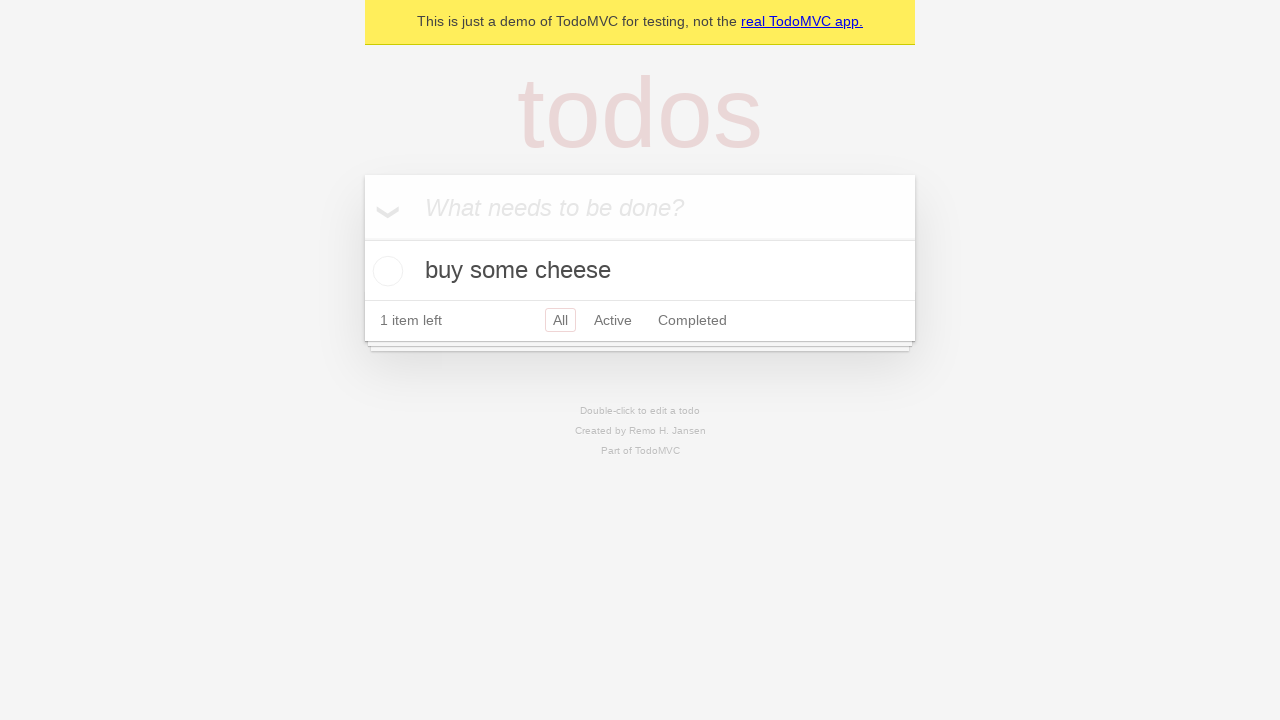

Filled todo input with 'feed the cat' on internal:attr=[placeholder="What needs to be done?"i]
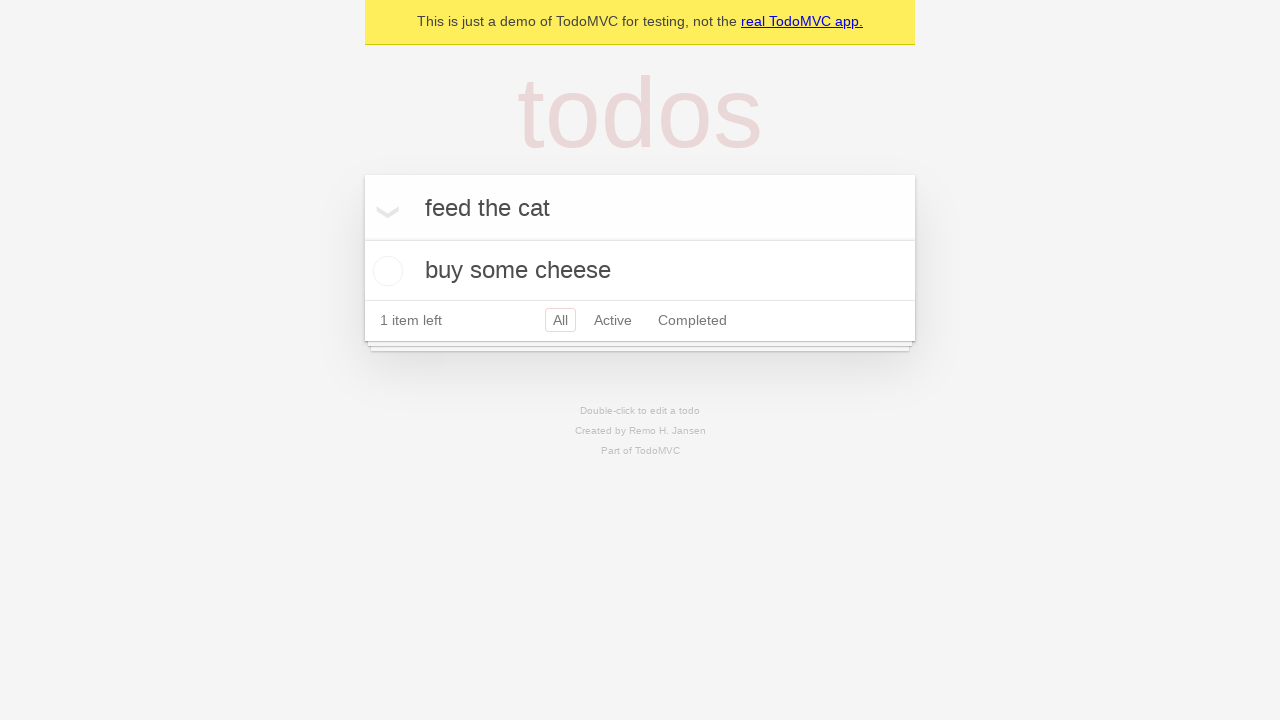

Pressed Enter to add second todo item on internal:attr=[placeholder="What needs to be done?"i]
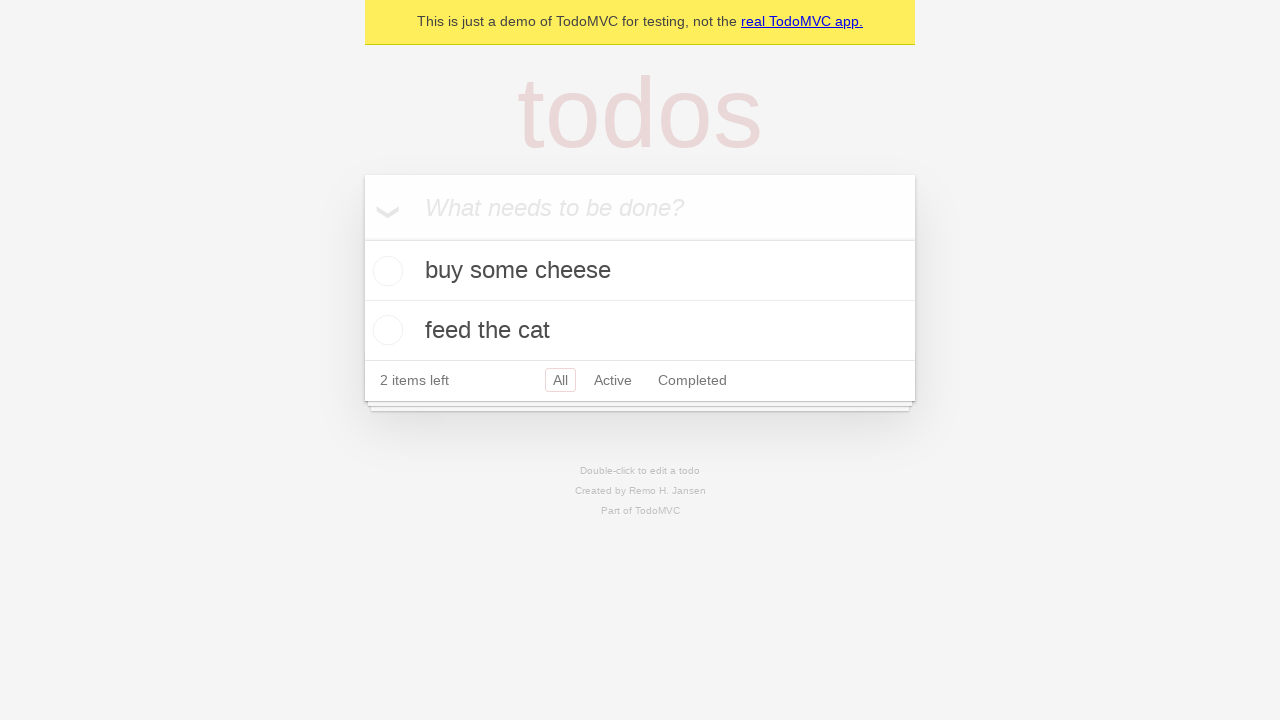

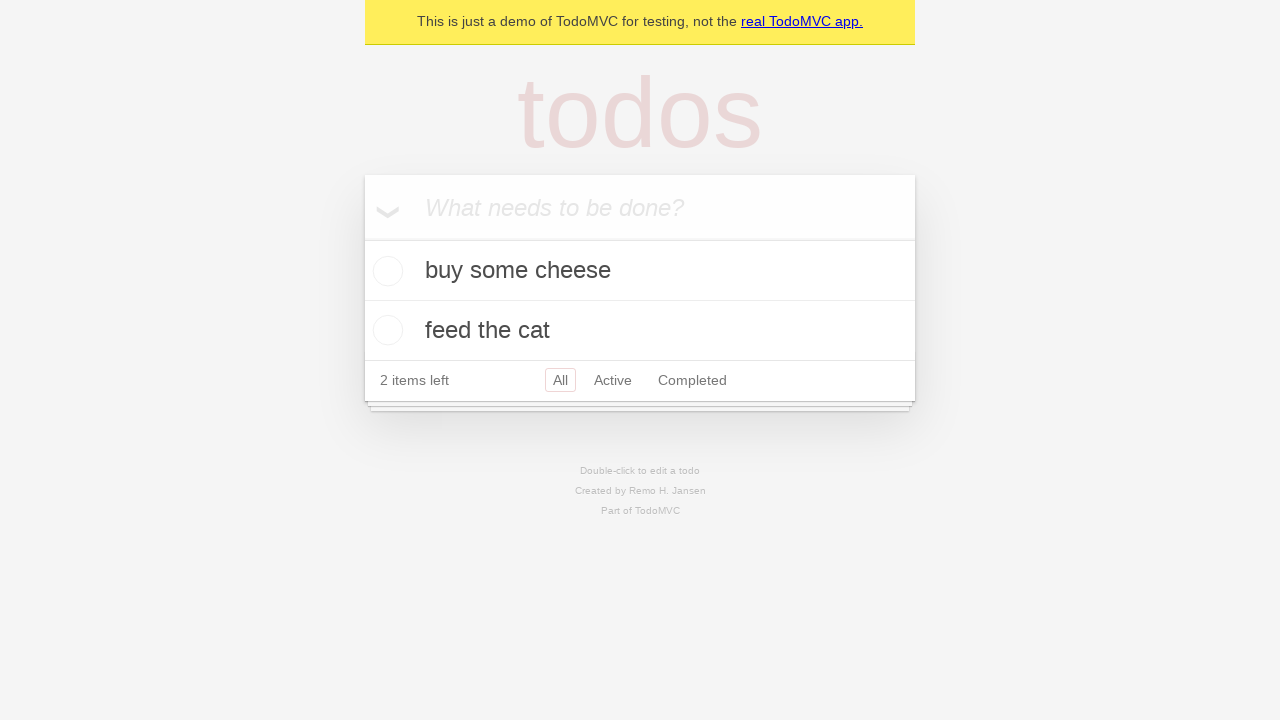